Tests keyboard input functionality by sending various key presses to an input field on a key press testing page

Starting URL: https://the-internet.herokuapp.com/key_presses

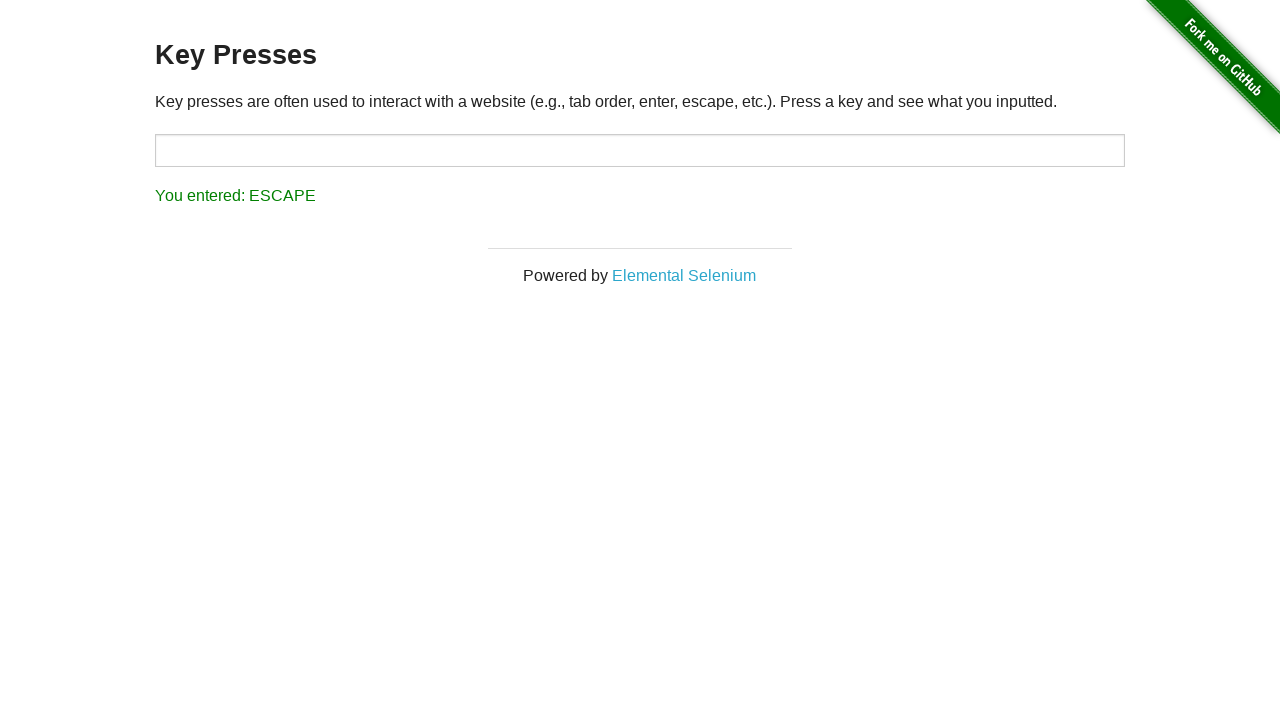

Clicked on the target input field to focus it at (640, 150) on input#target
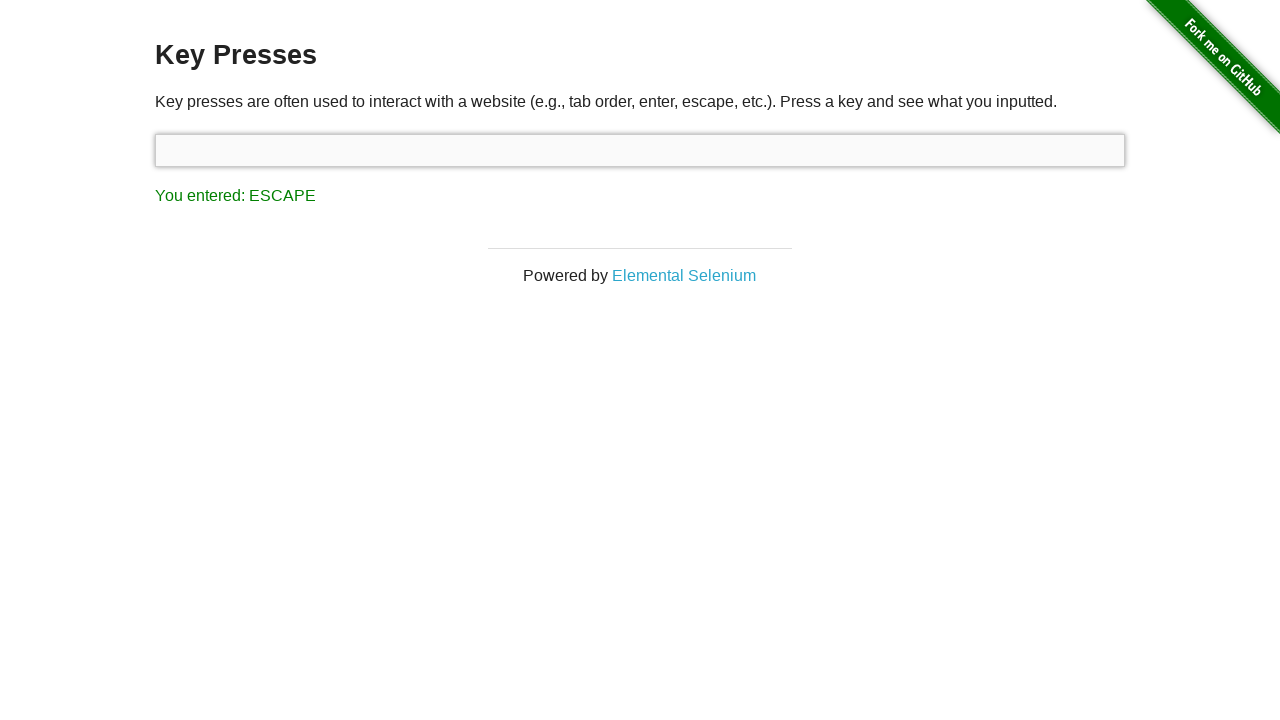

Pressed Home key
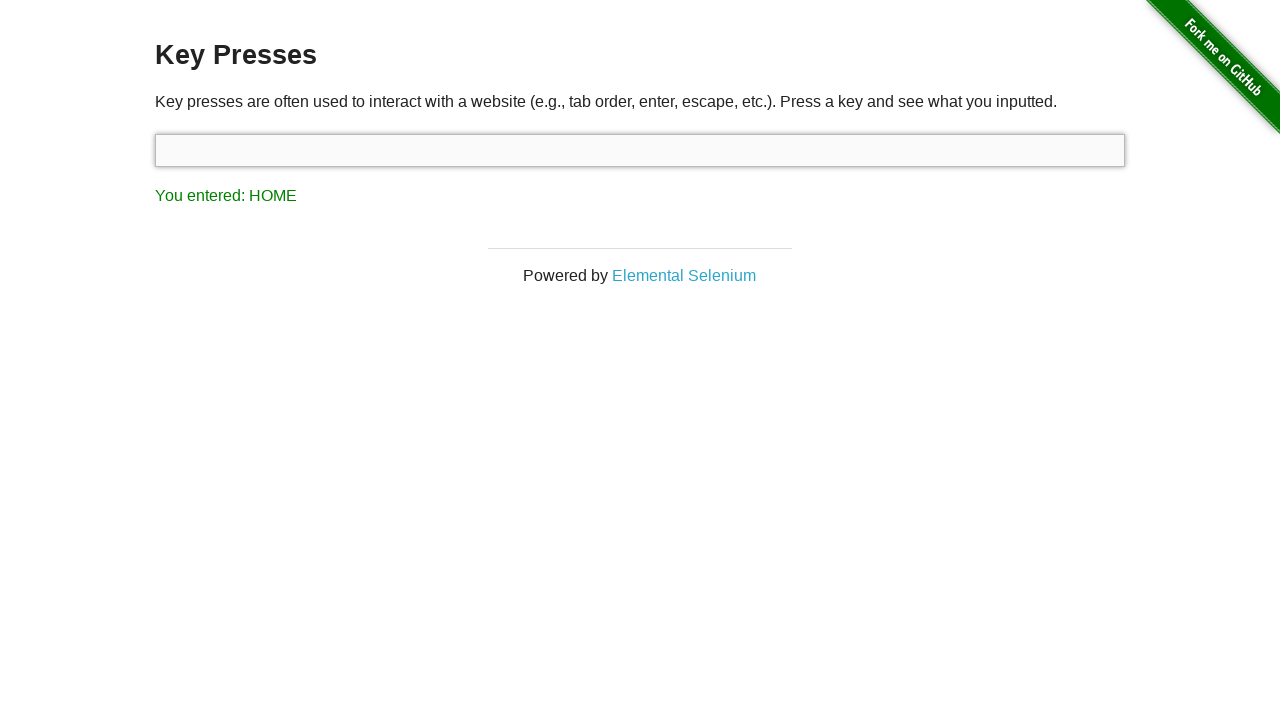

Pressed Escape key
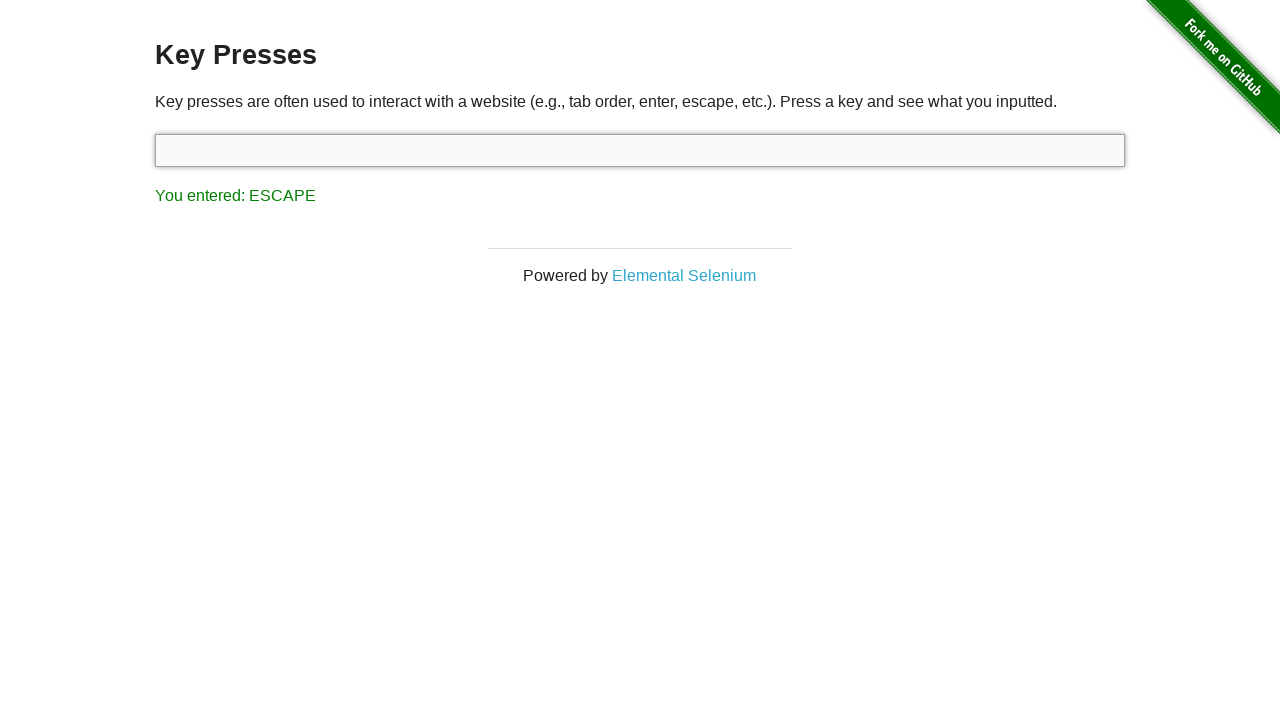

Pressed Alt key
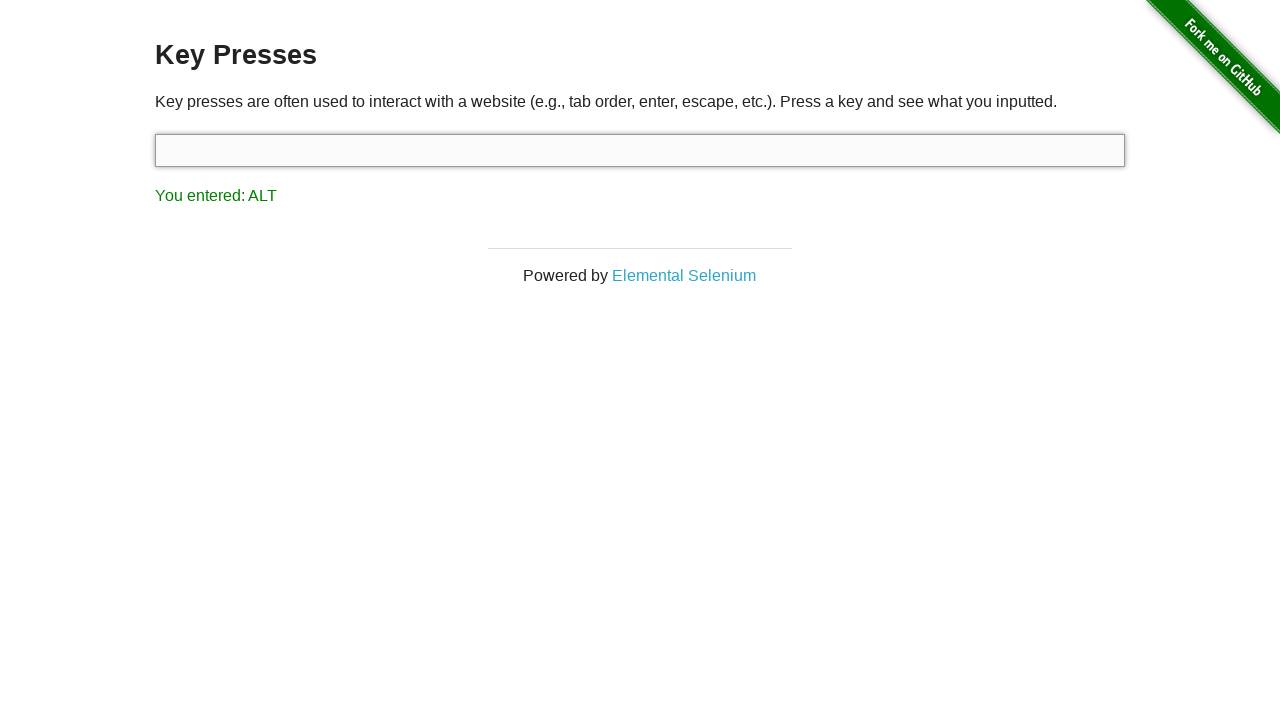

Pressed ArrowDown key
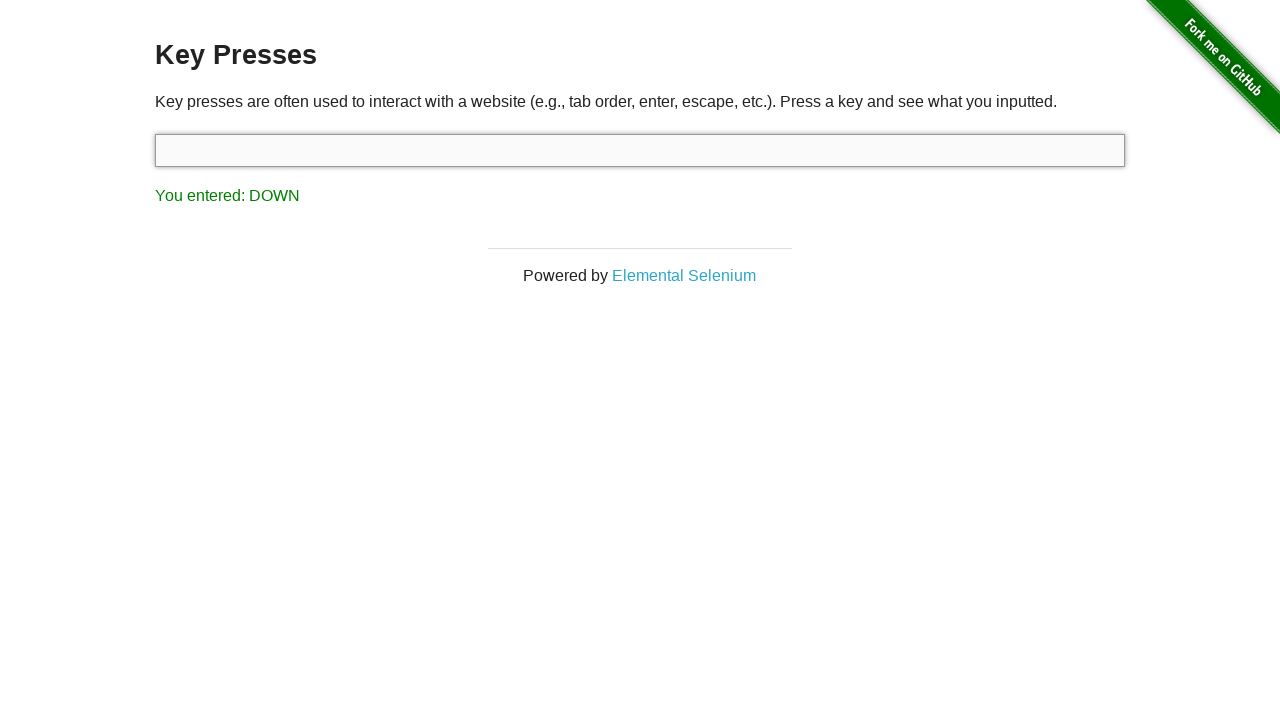

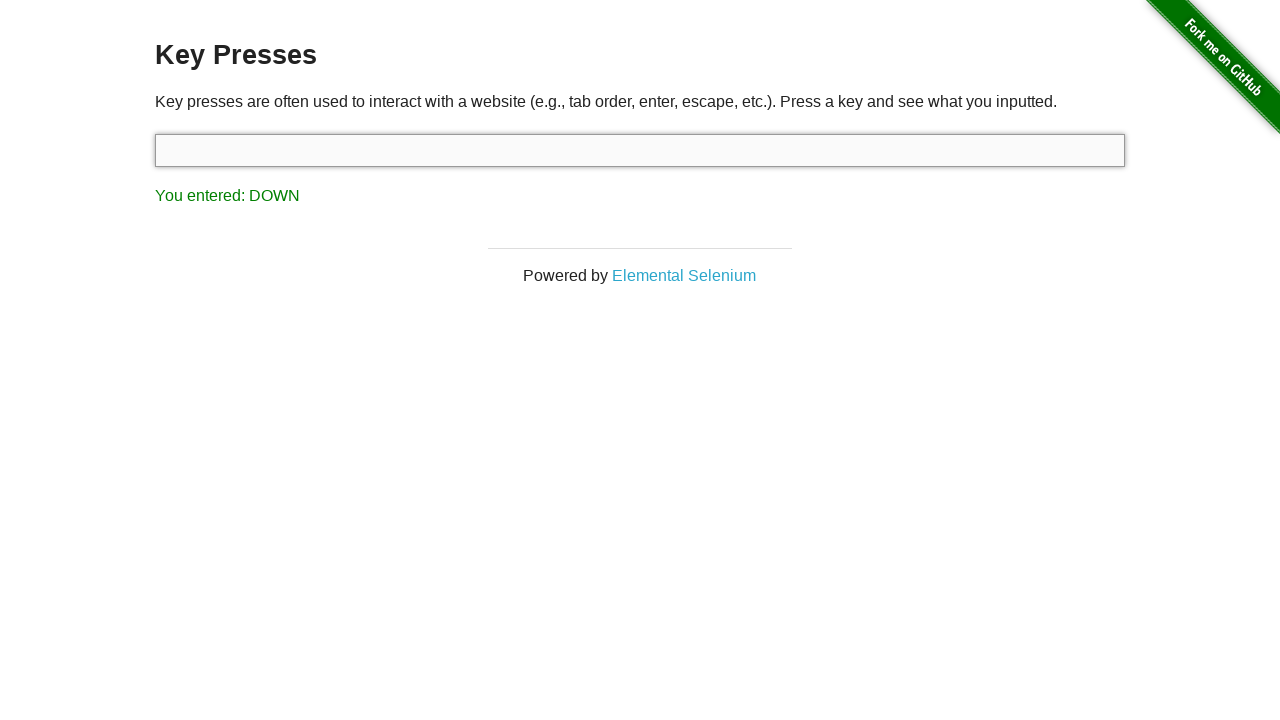